Tests multi-select dropdown functionality by selecting options using visible text, index, and value attributes, then deselecting an option by index.

Starting URL: https://training-support.net/webelements/selects

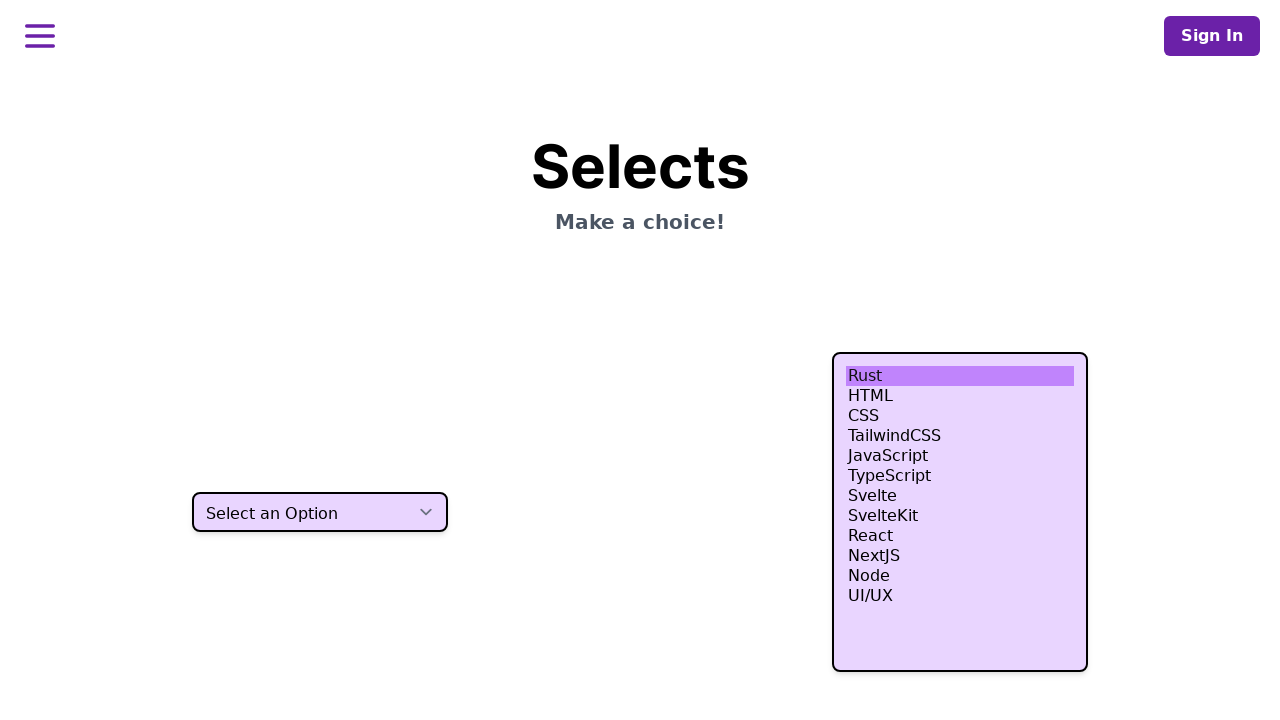

Selected 'HTML' option using visible text from multi-select dropdown on select.h-80
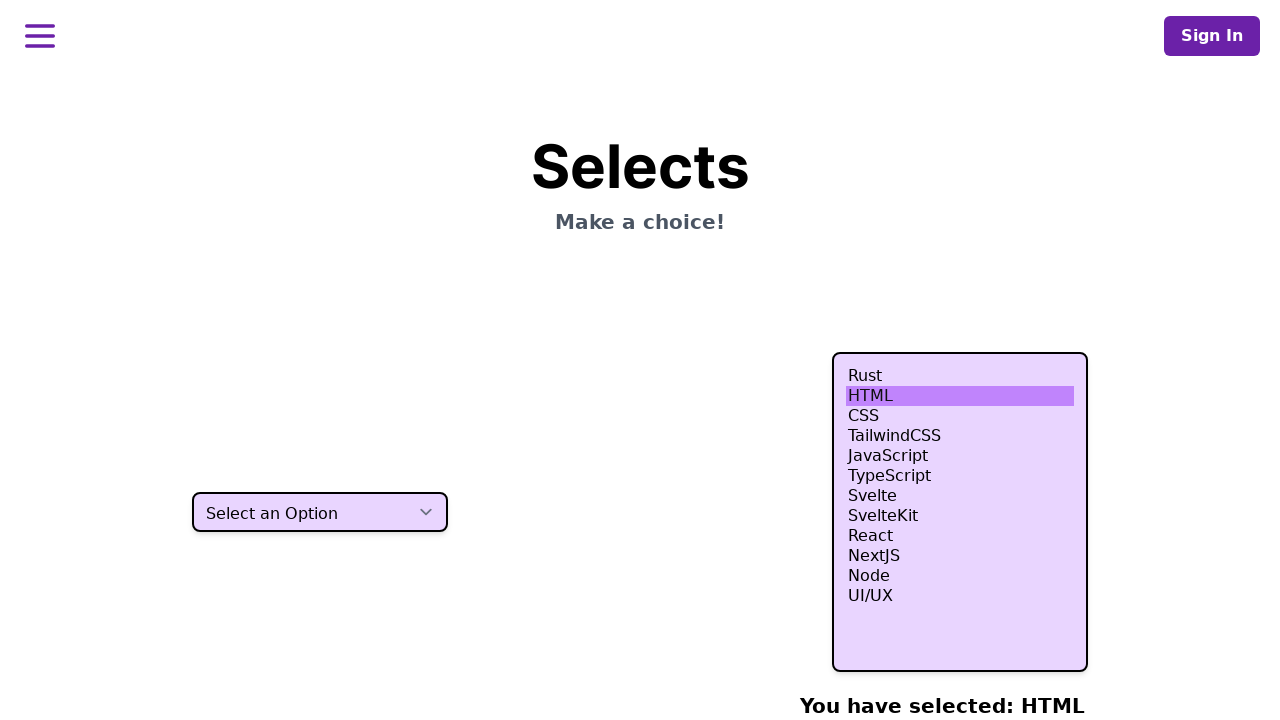

Selected option at index 3 (4th option) from dropdown on select.h-80
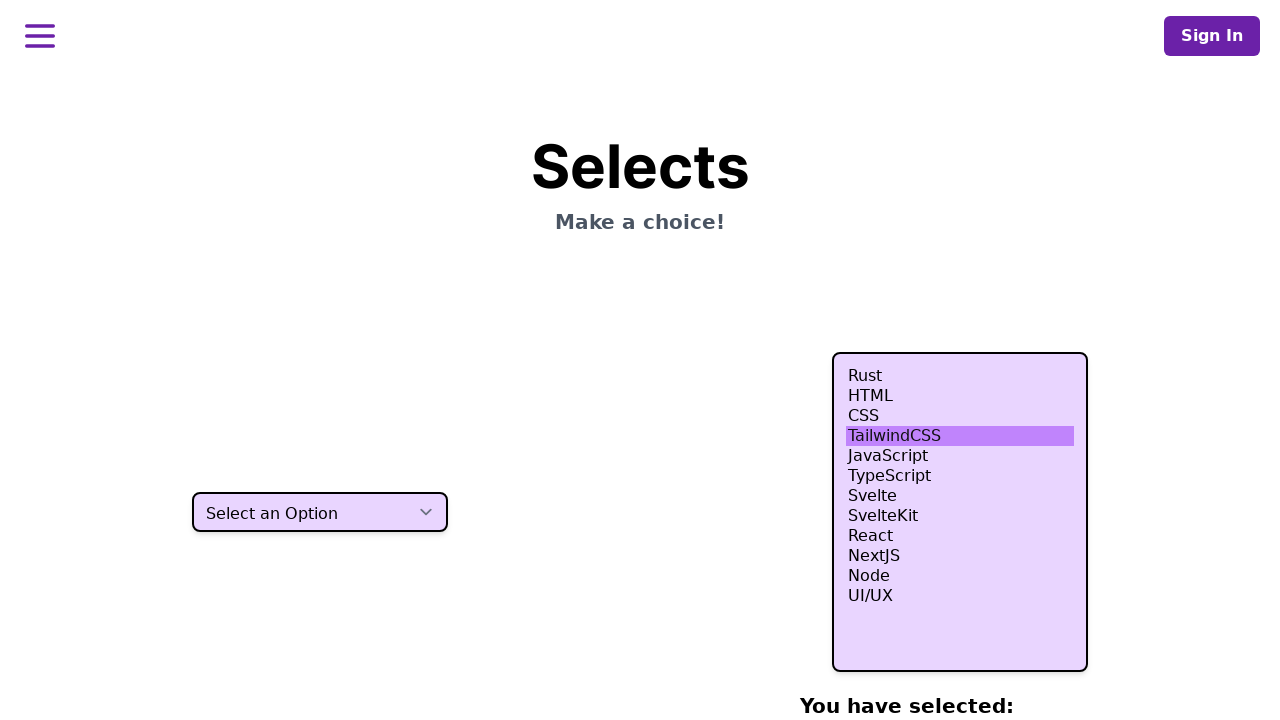

Selected option at index 4 (5th option) from dropdown on select.h-80
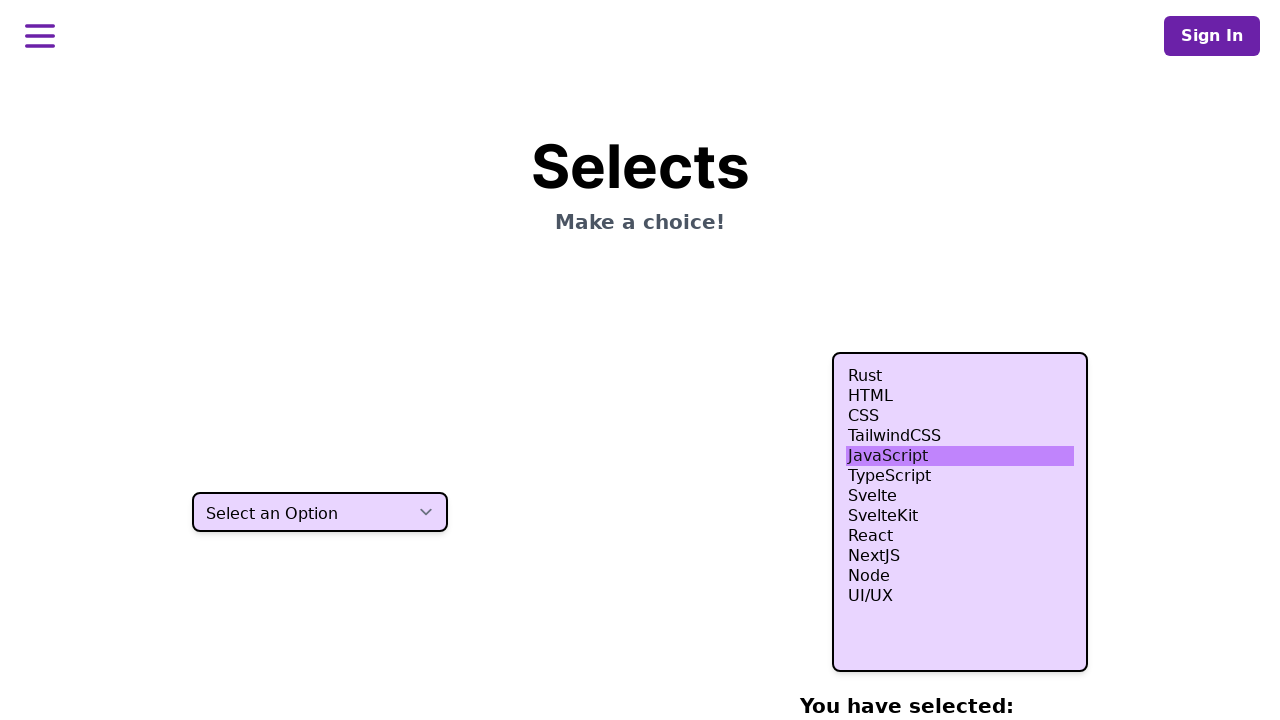

Selected option at index 5 (6th option) from dropdown on select.h-80
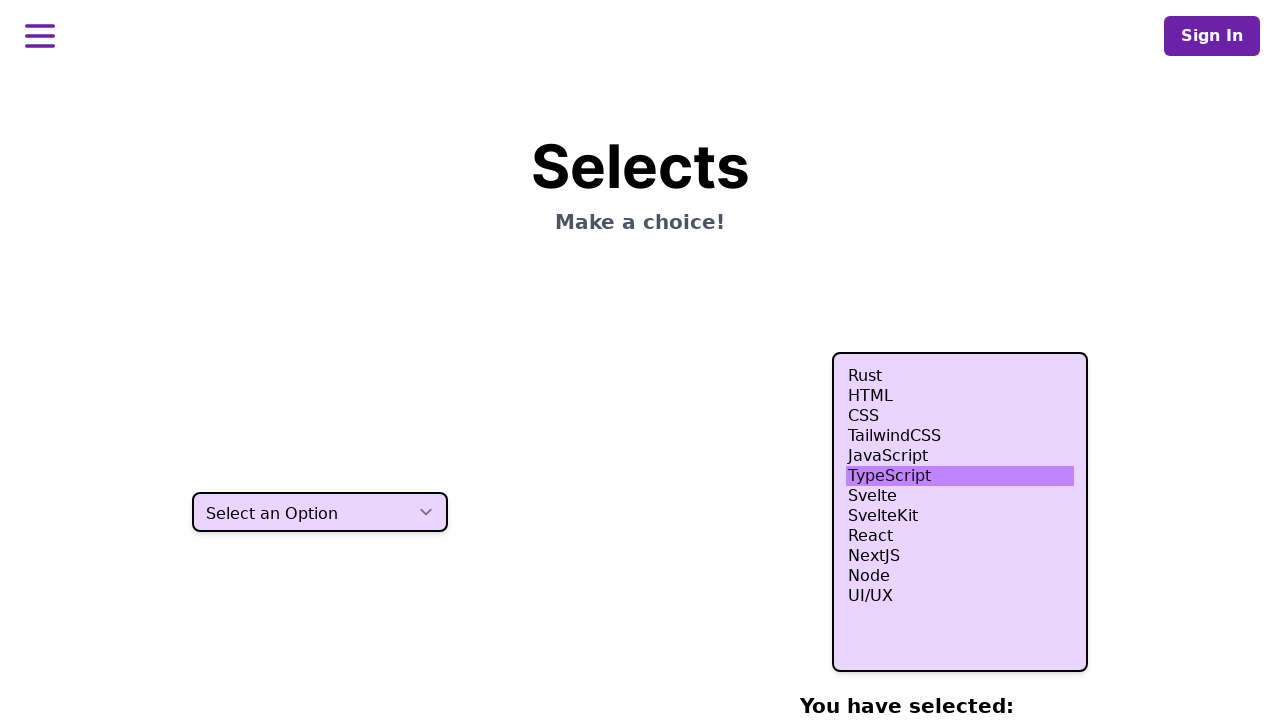

Selected 'Node' option using value attribute 'nodejs' on select.h-80
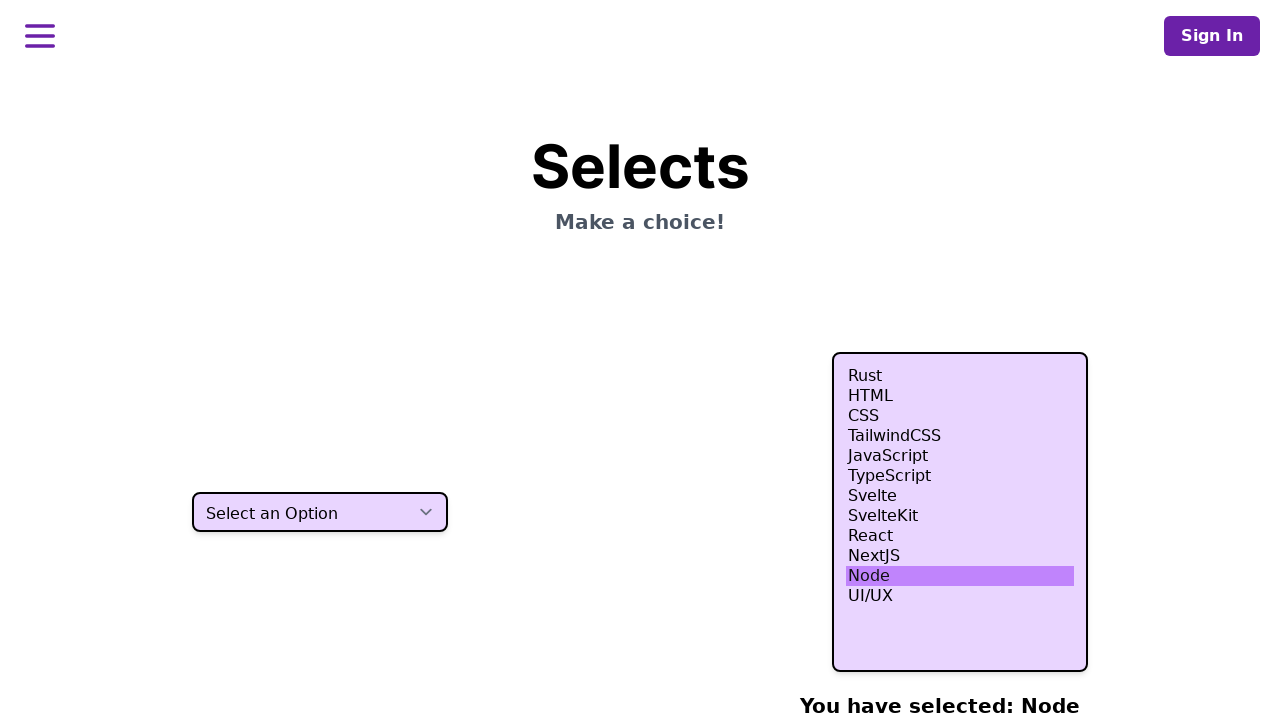

Waited 500ms for selected state to be visible
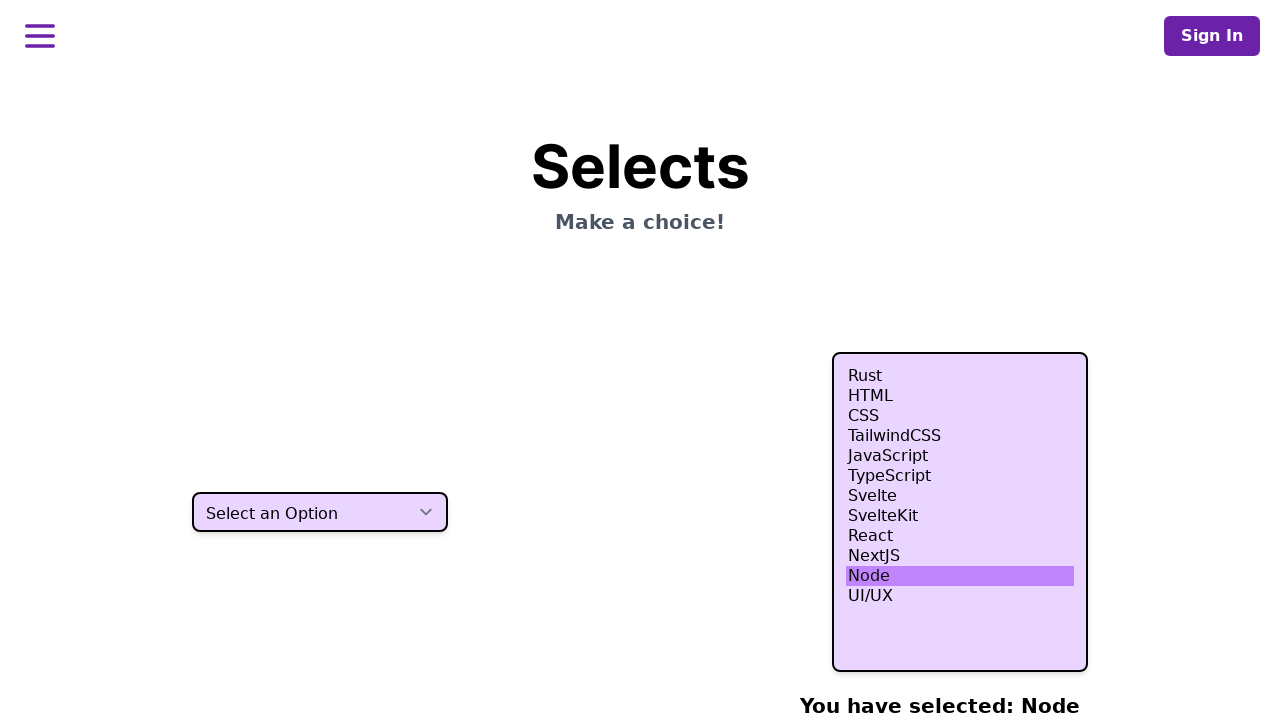

Retrieved all currently selected values from the multi-select dropdown
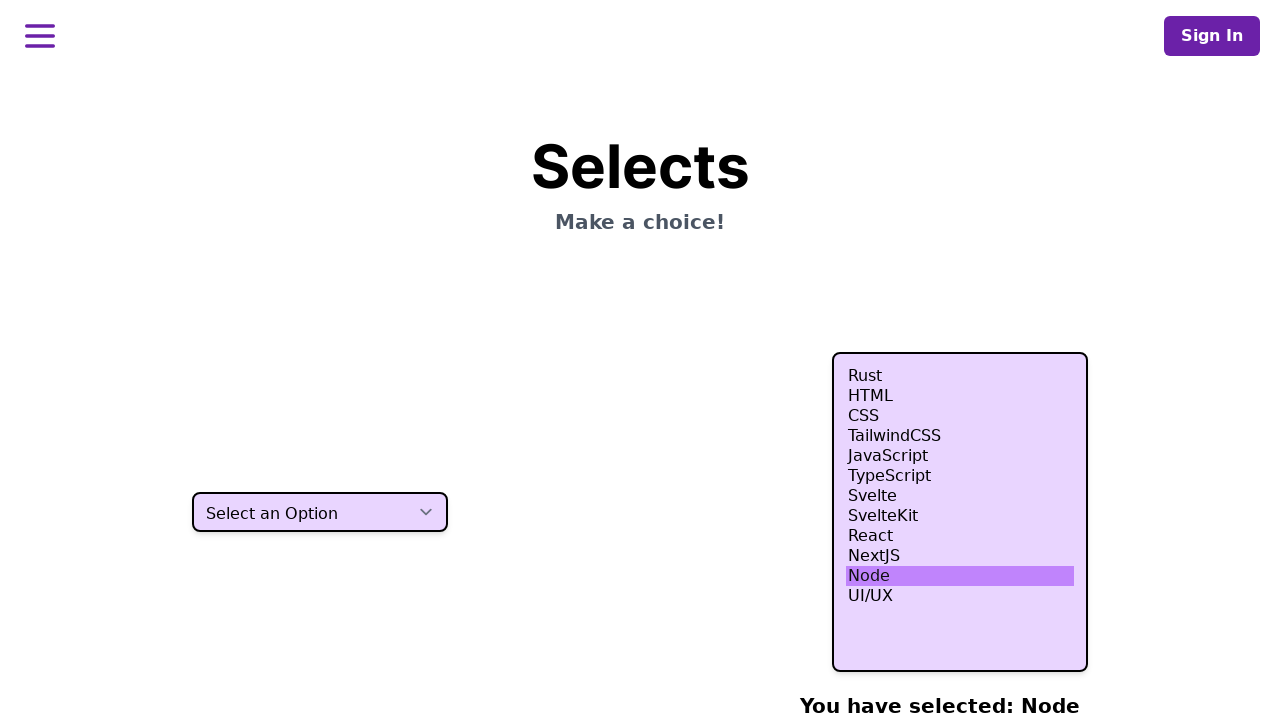

Retrieved the value of the option at index 4 to deselect
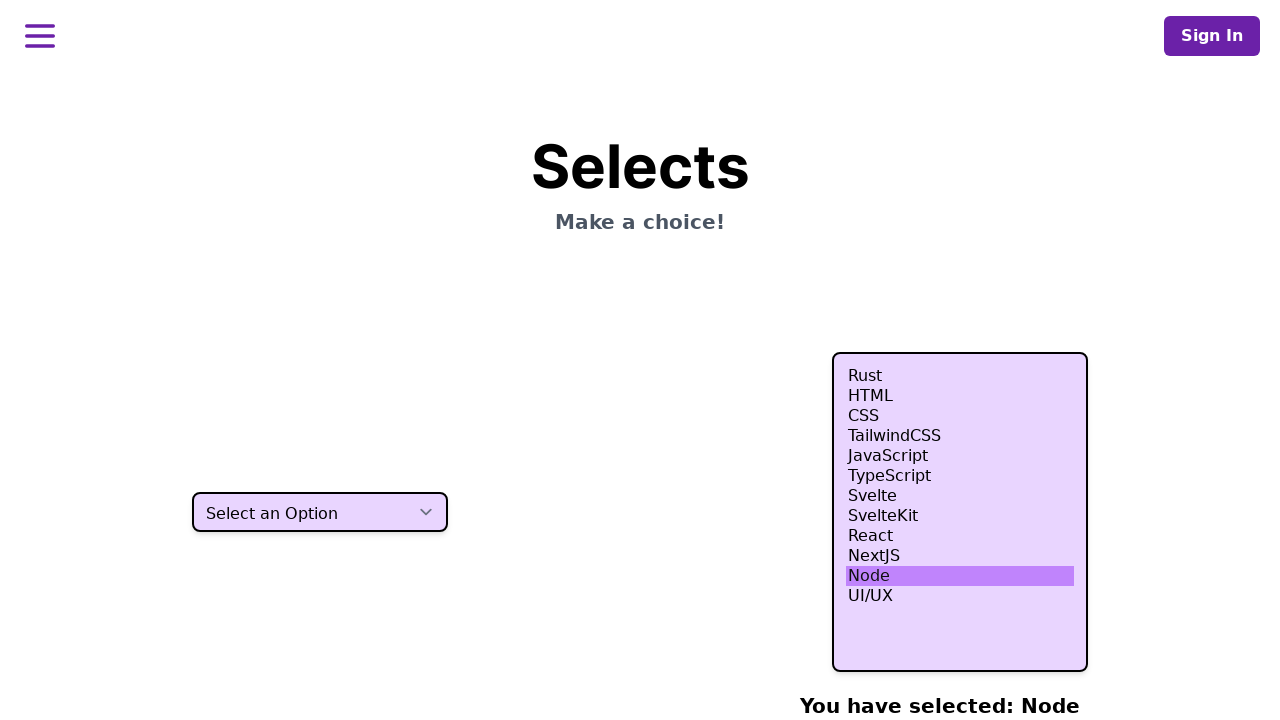

Deselected option at index 4 by reselecting without that value on select.h-80
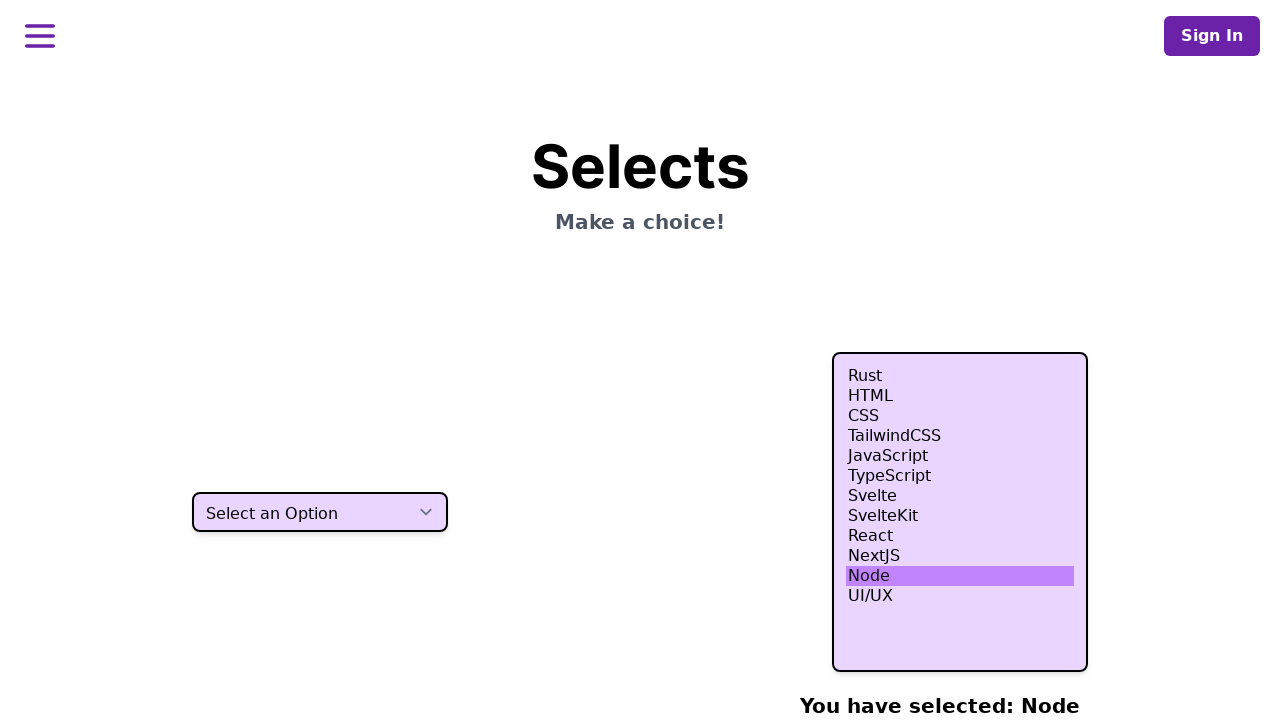

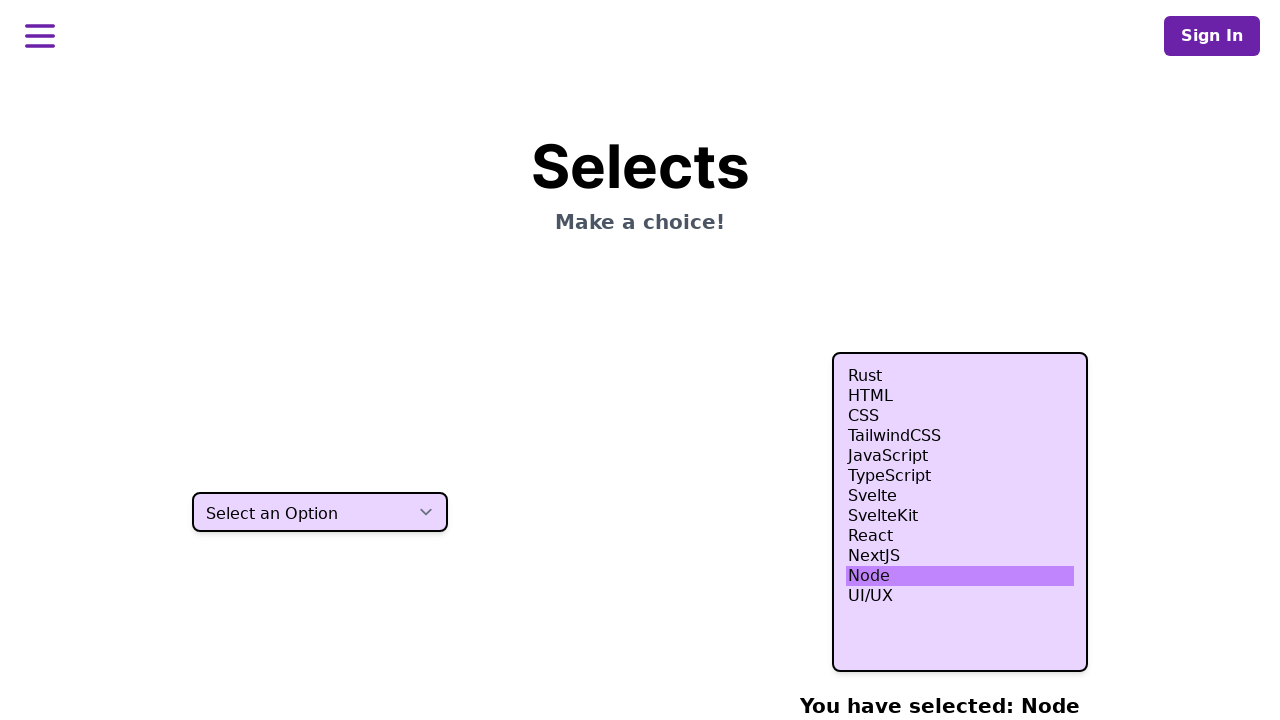